Tests the AngularJS todo list feature by verifying existing todos are displayed and adding a new todo item to the list

Starting URL: http://www.angularjs.org

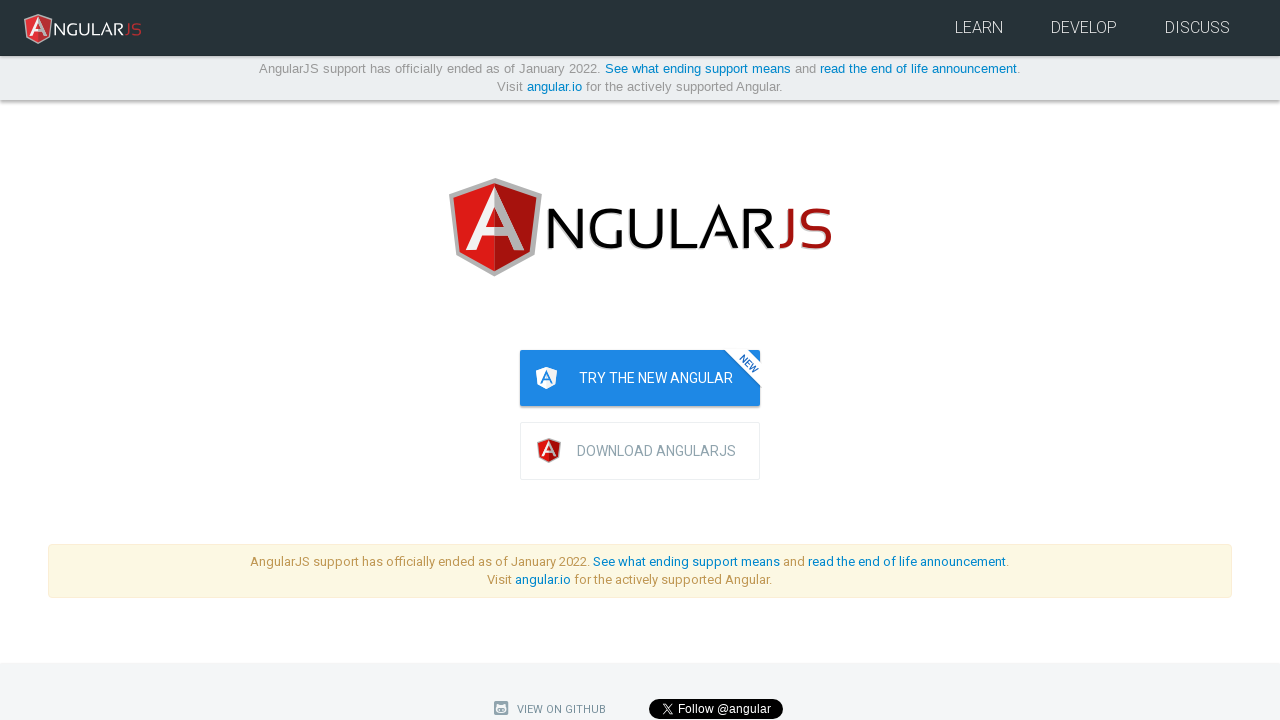

Waited for existing todo items to load
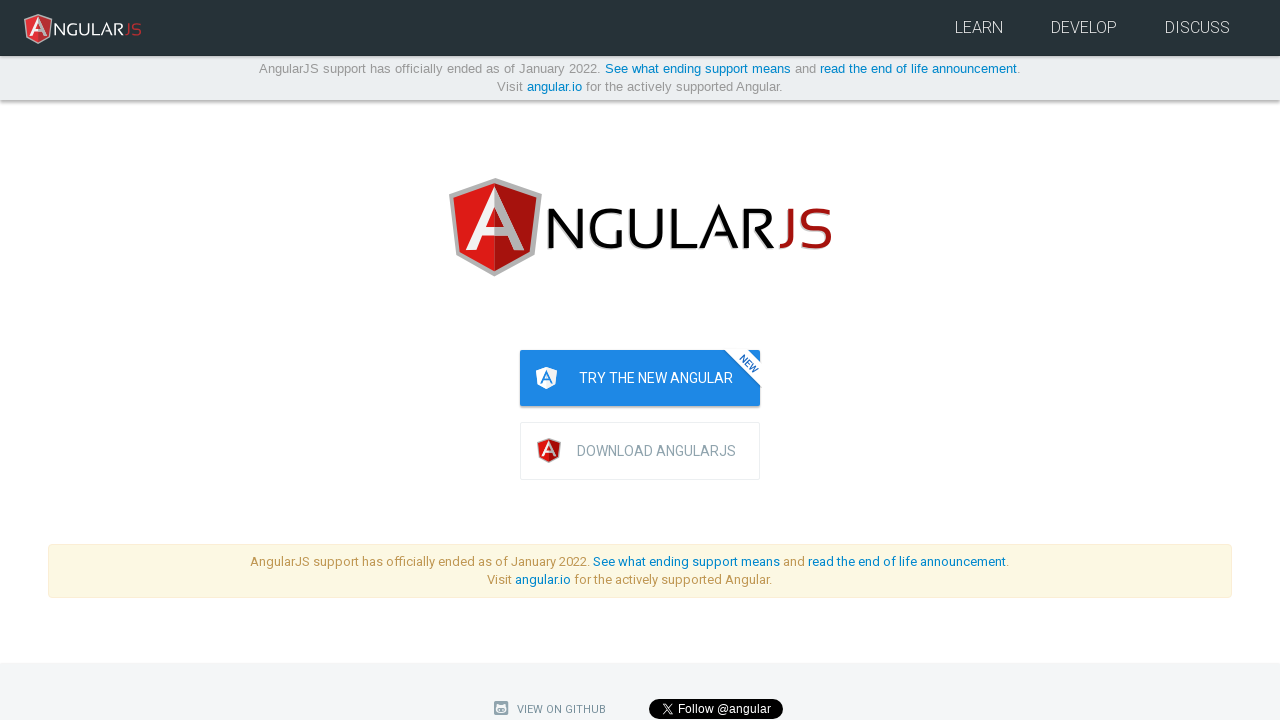

Filled todo input field with 'write a protractor test' on [ng-model="todoList.todoText"]
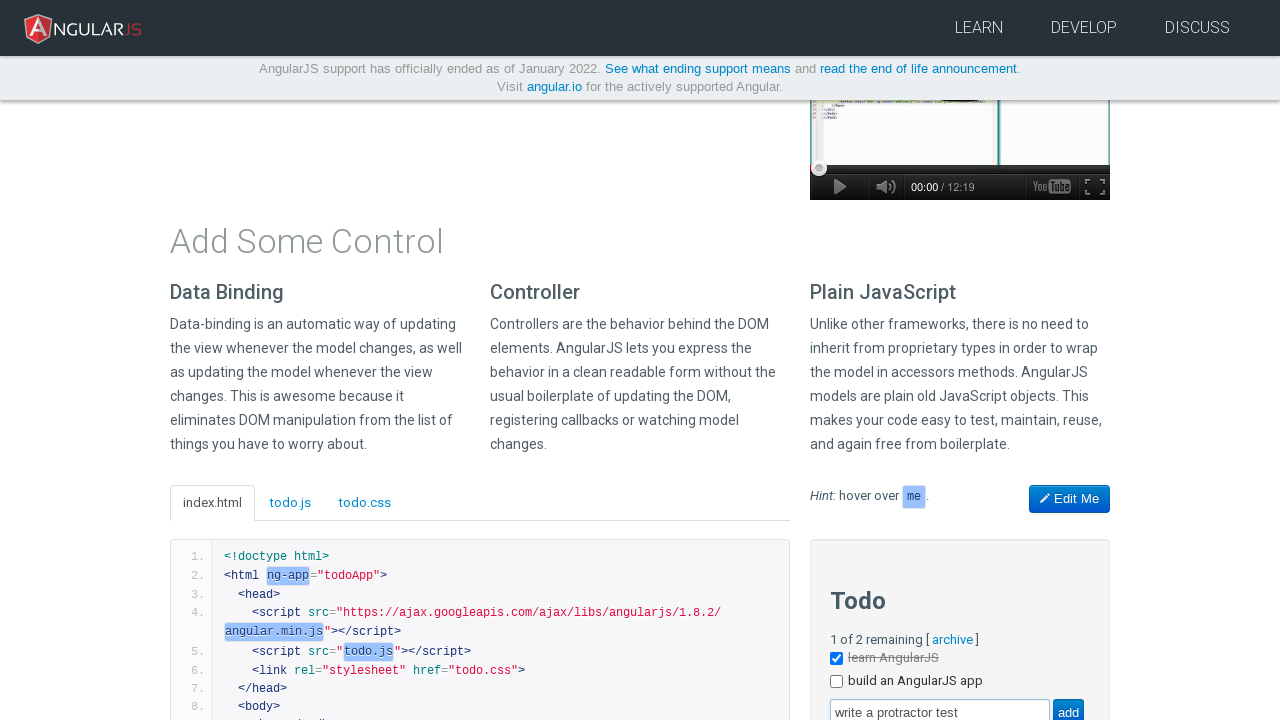

Clicked add button to create new todo item at (1068, 706) on [value="add"]
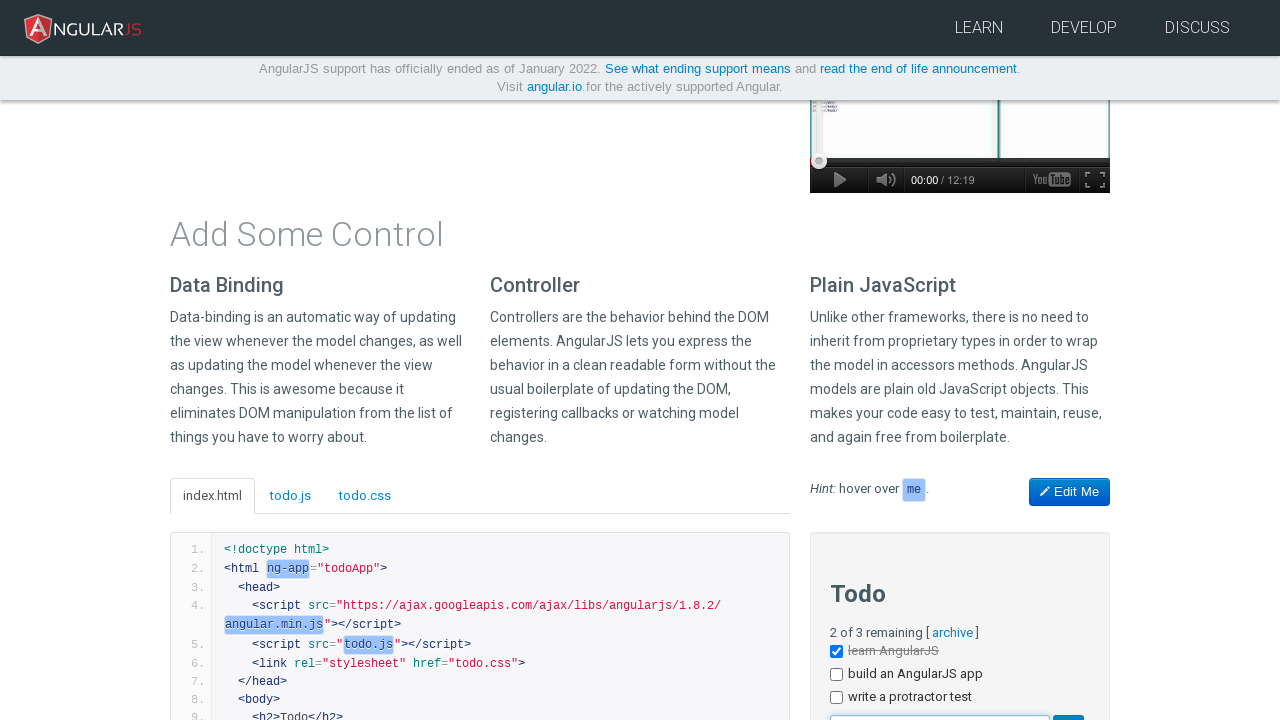

Verified new todo item appeared as third item in the list
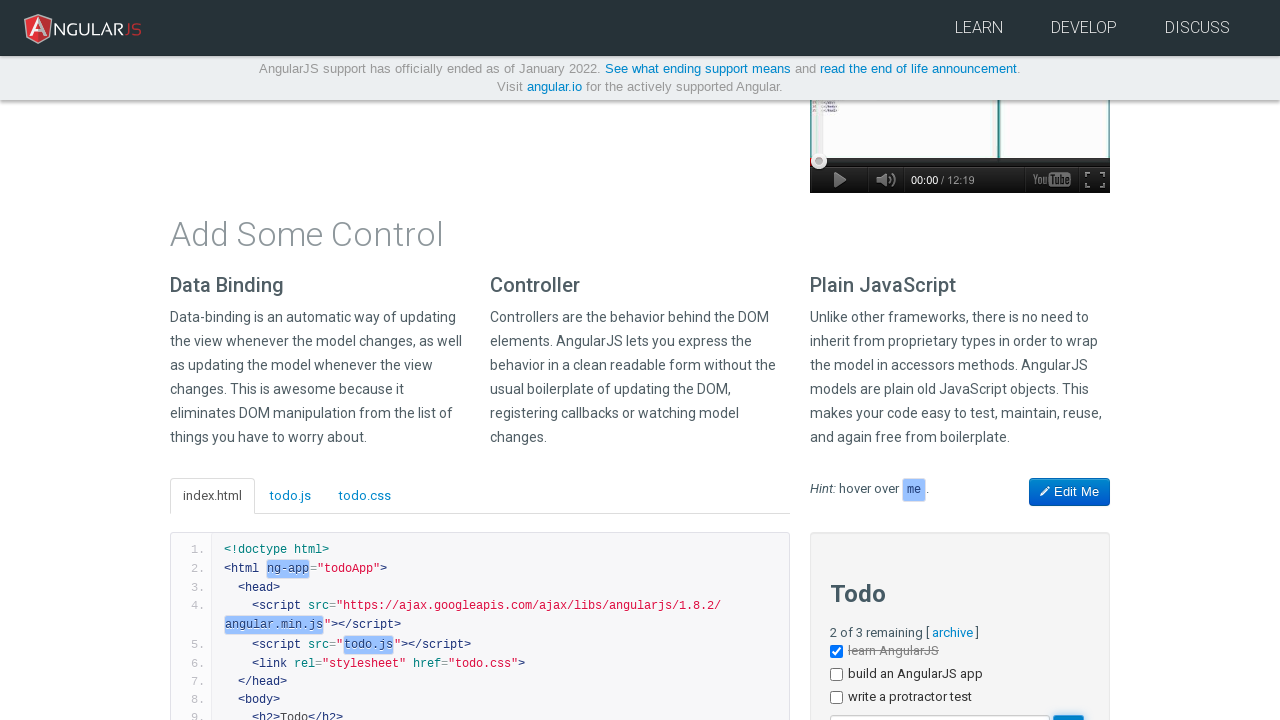

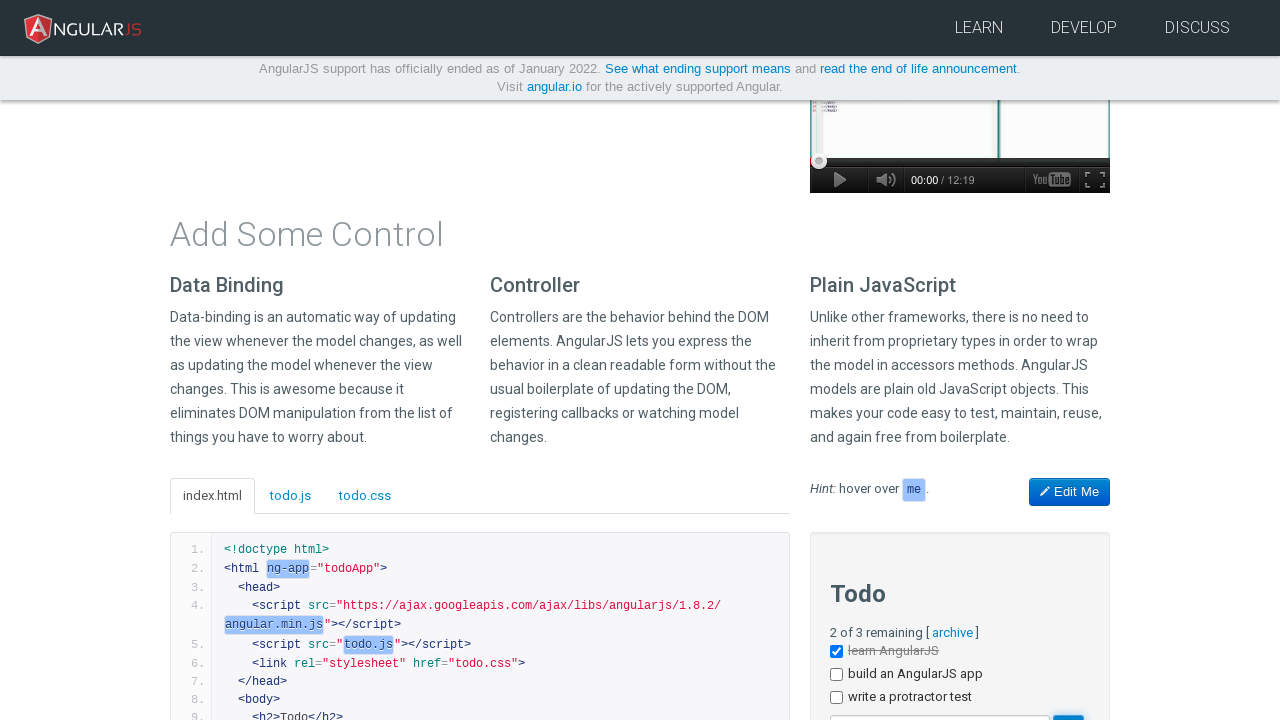